Tests keyboard interaction by performing a Ctrl+A (select all) keyboard shortcut on a practice page

Starting URL: https://letskodeit.teachable.com/p/practice

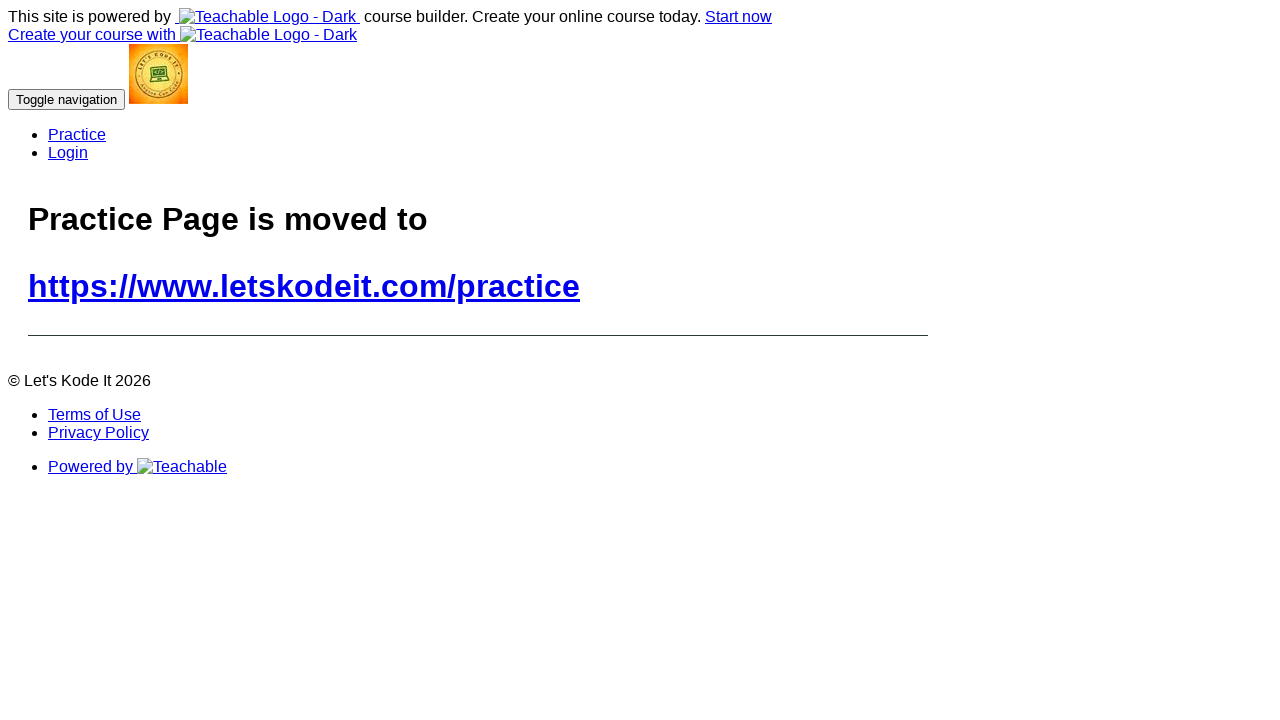

Waited for page to load (domcontentloaded state)
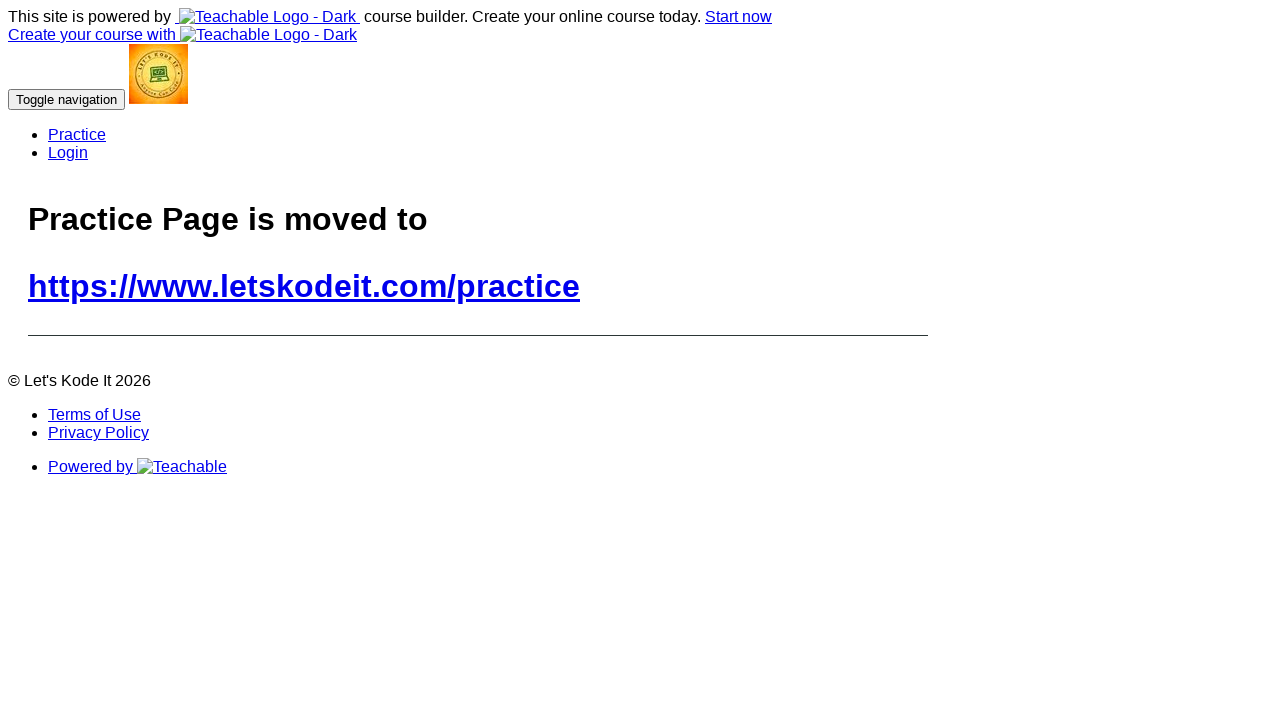

Pressed Control key down
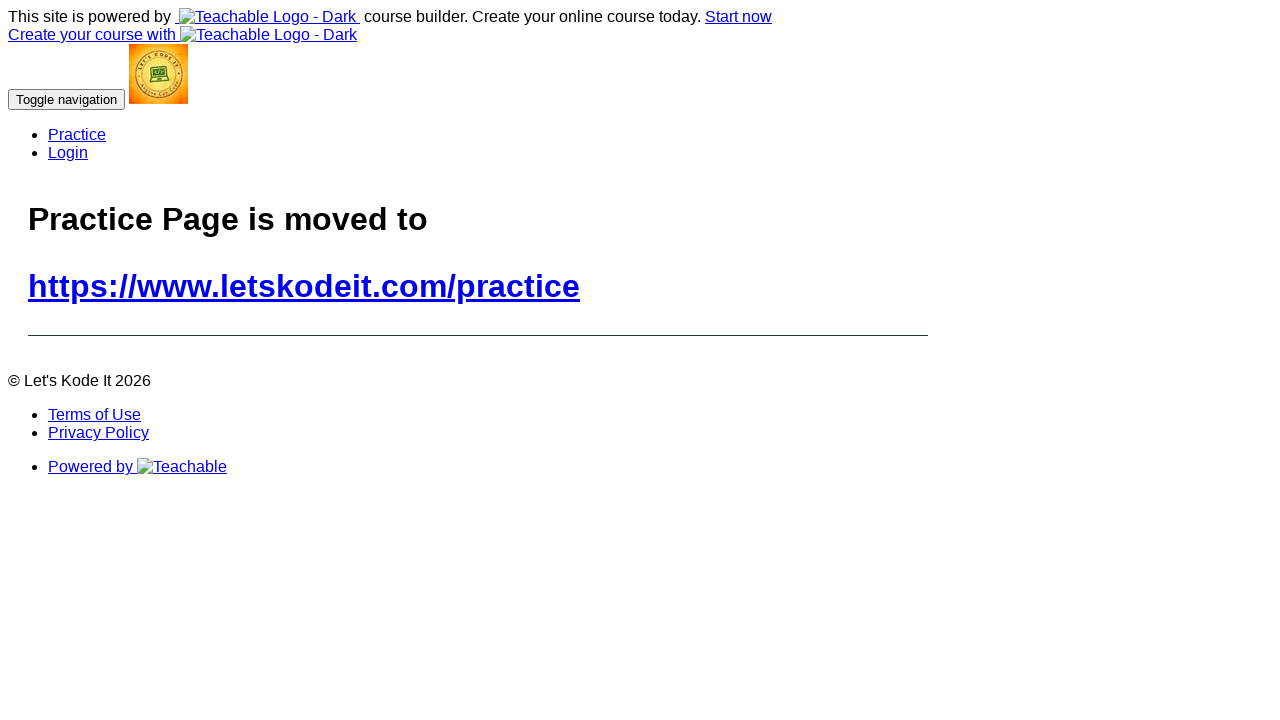

Pressed 'a' key while Control is held
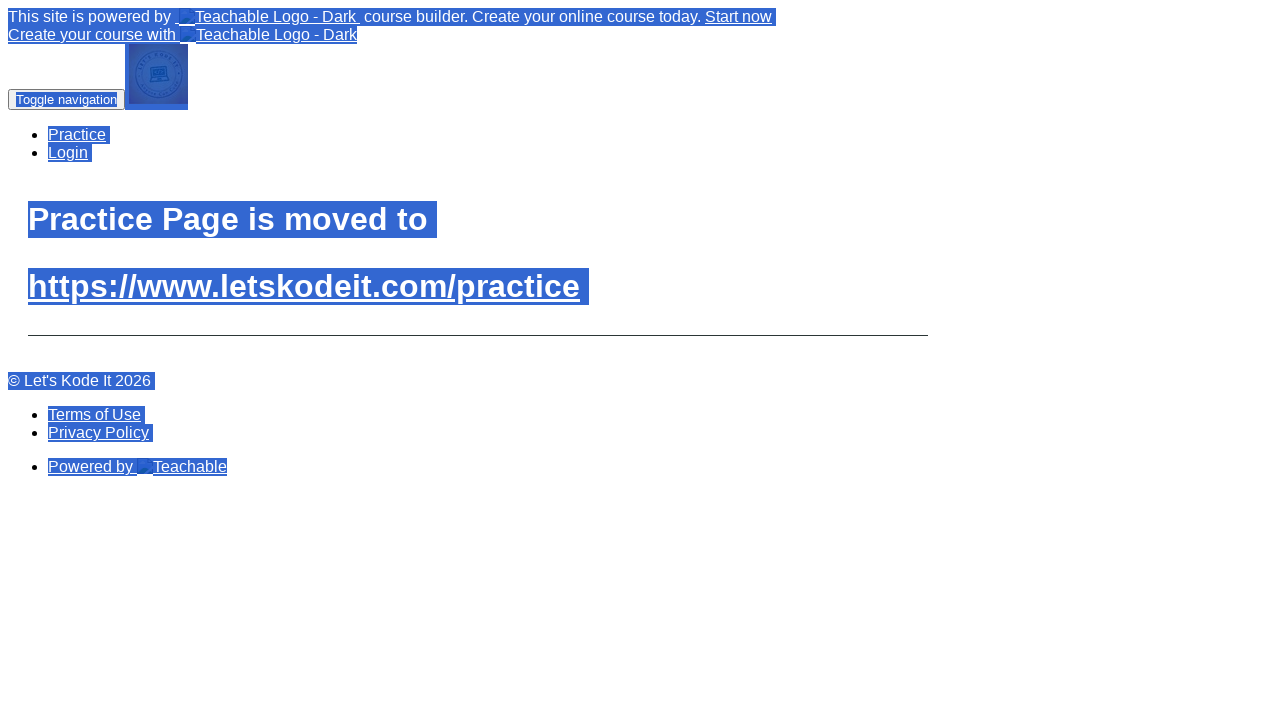

Released Control key (Ctrl+A select all completed)
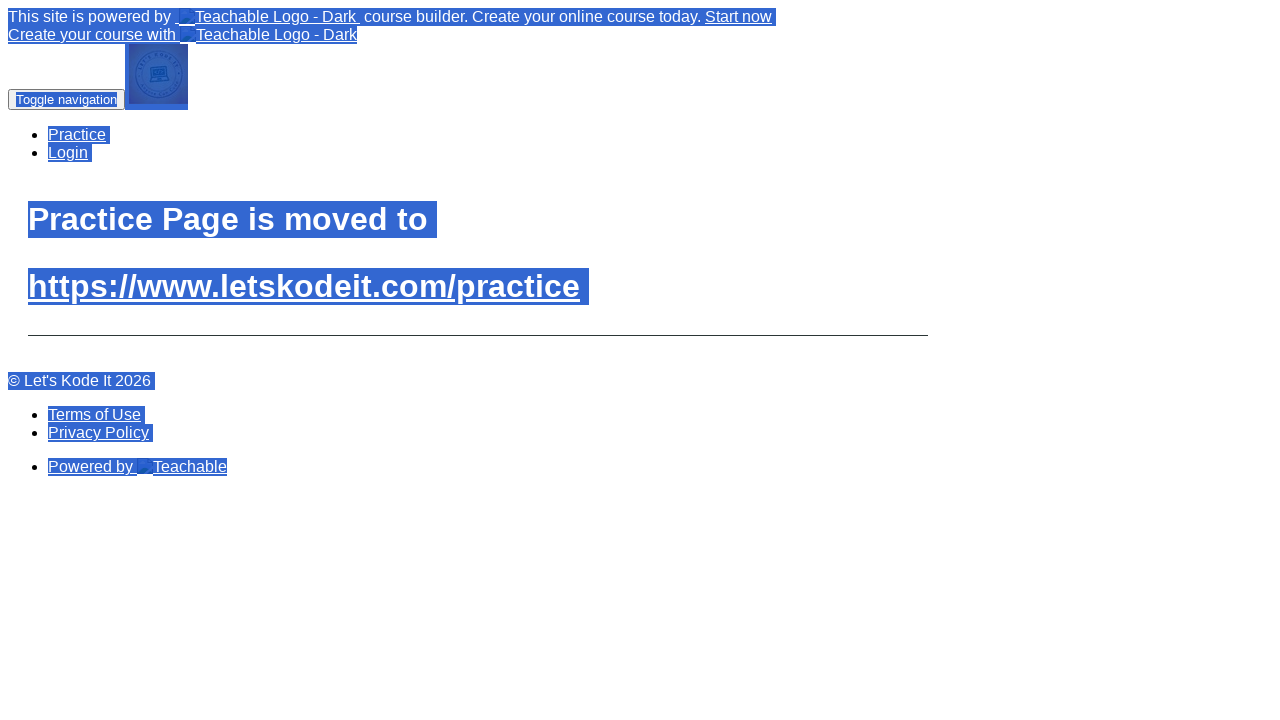

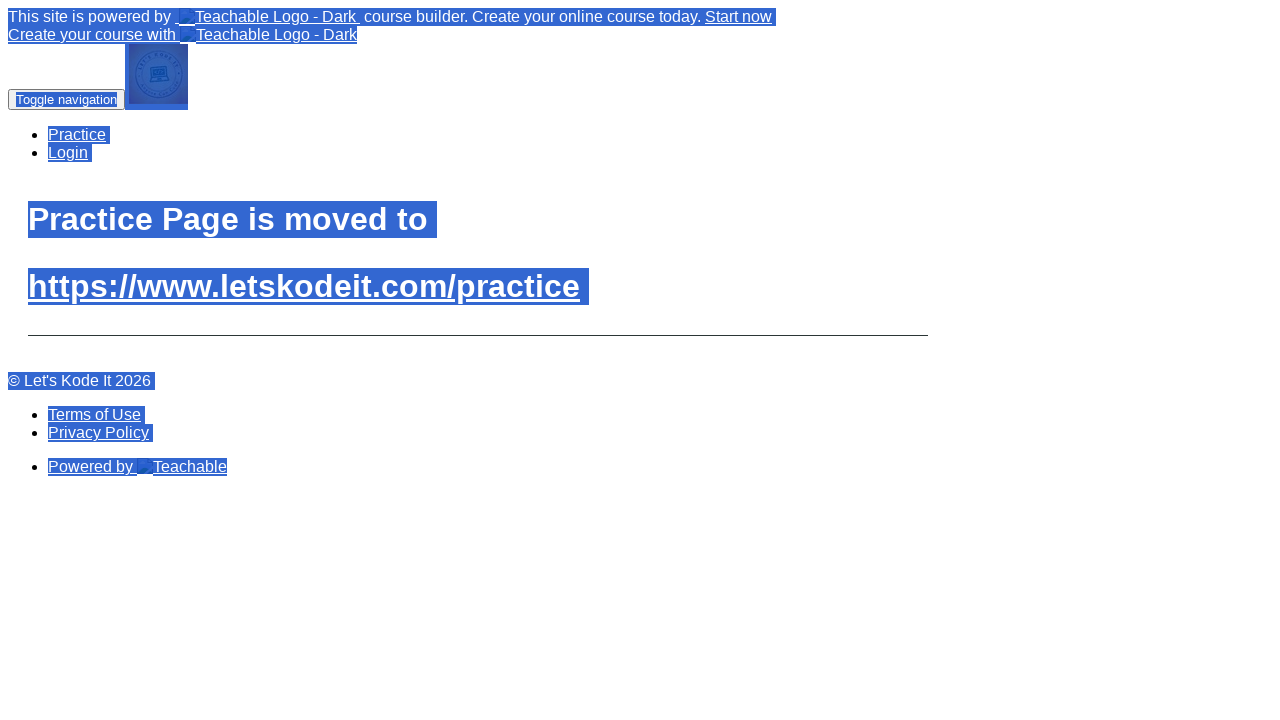